Tests page scrolling functionality by scrolling down, up, and to the right on the Ajio website

Starting URL: https://www.ajio.com/

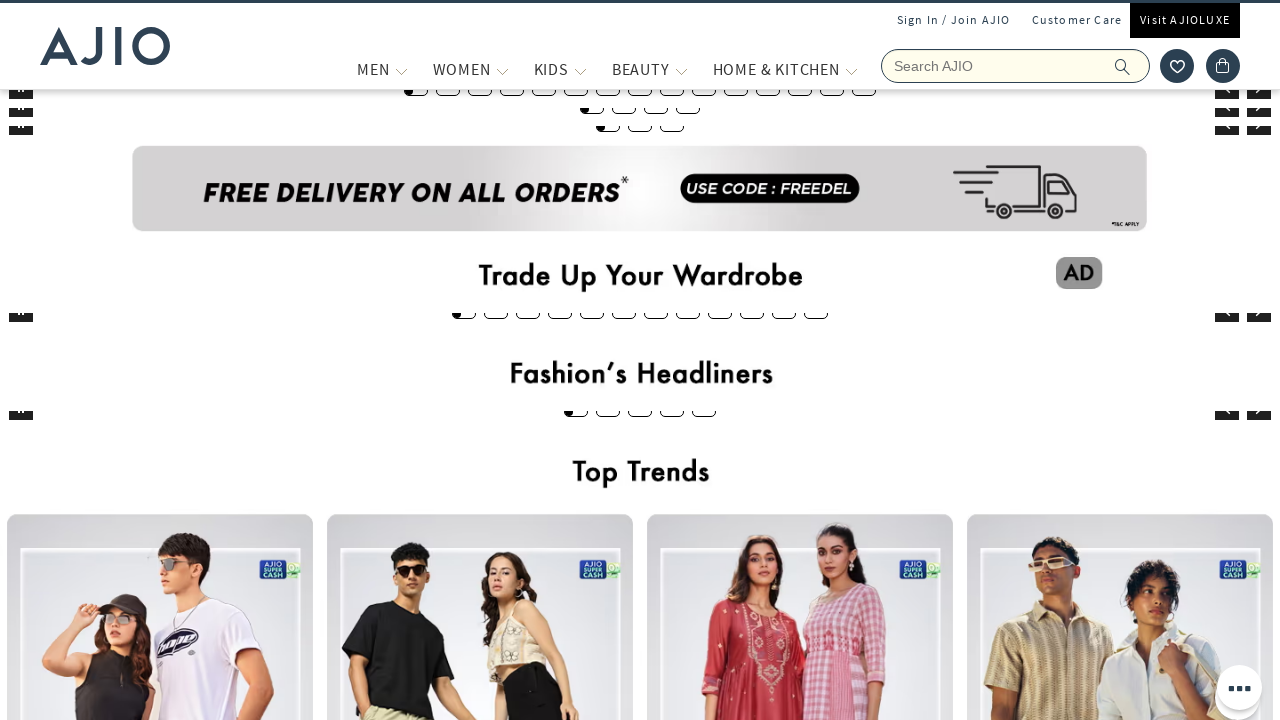

Scrolled down by 4500 pixels on the Ajio website
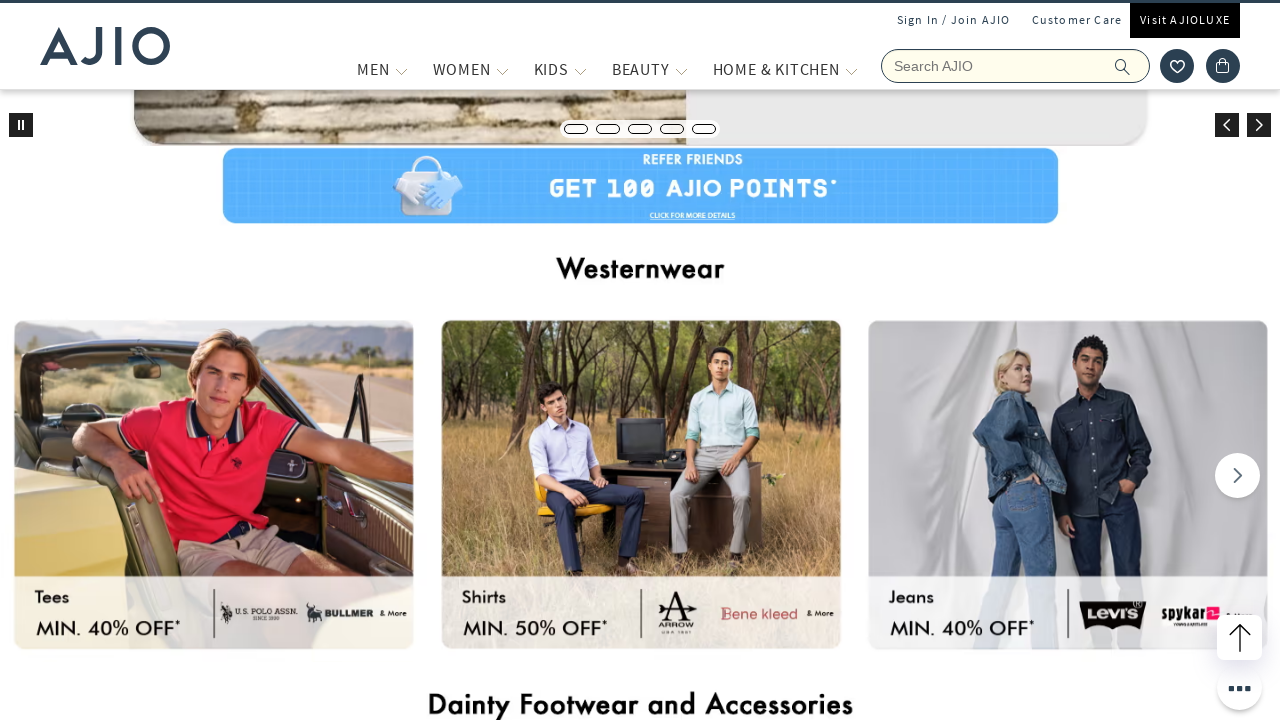

Waited 2 seconds for scroll animation to complete
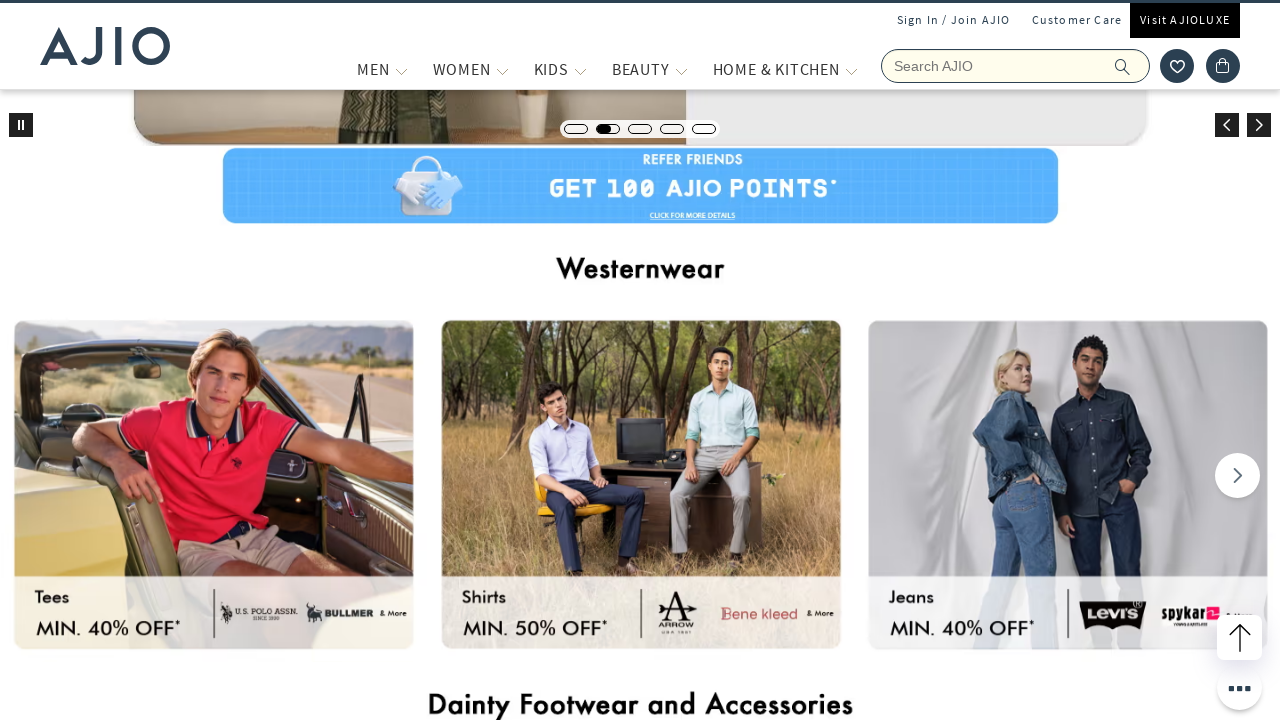

Scrolled back up by 4500 pixels
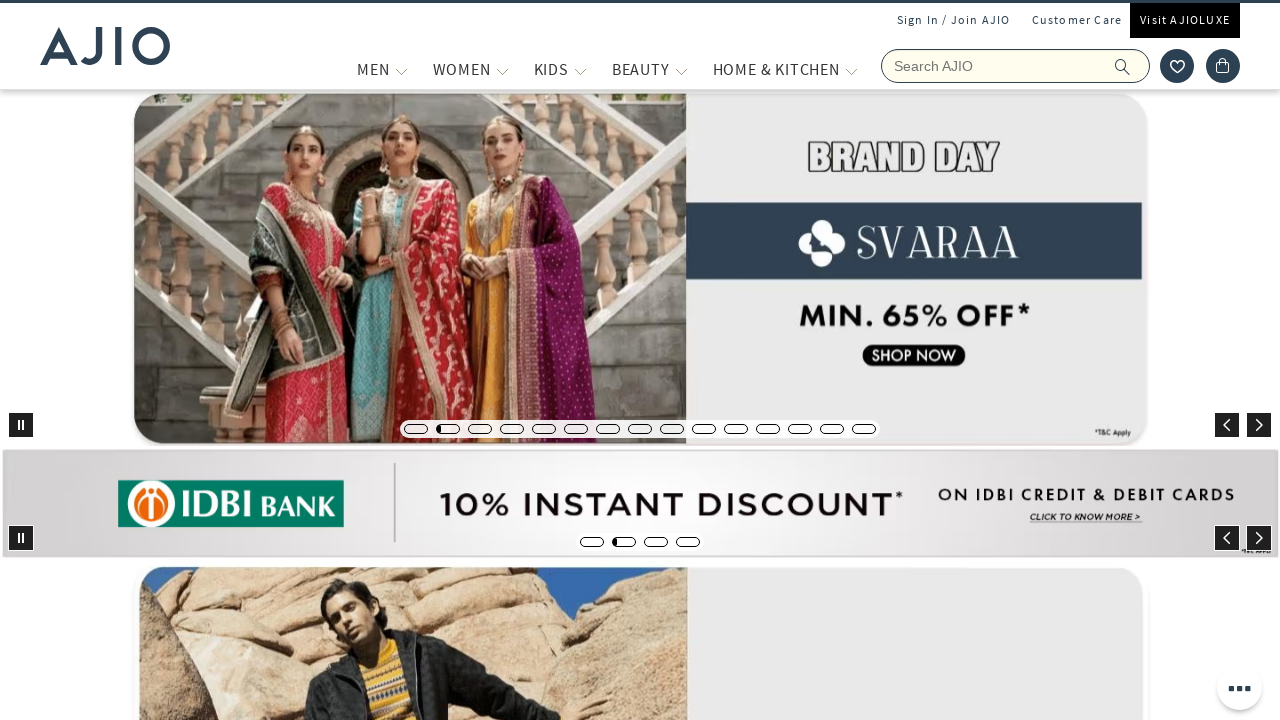

Waited 2 seconds for scroll animation to complete
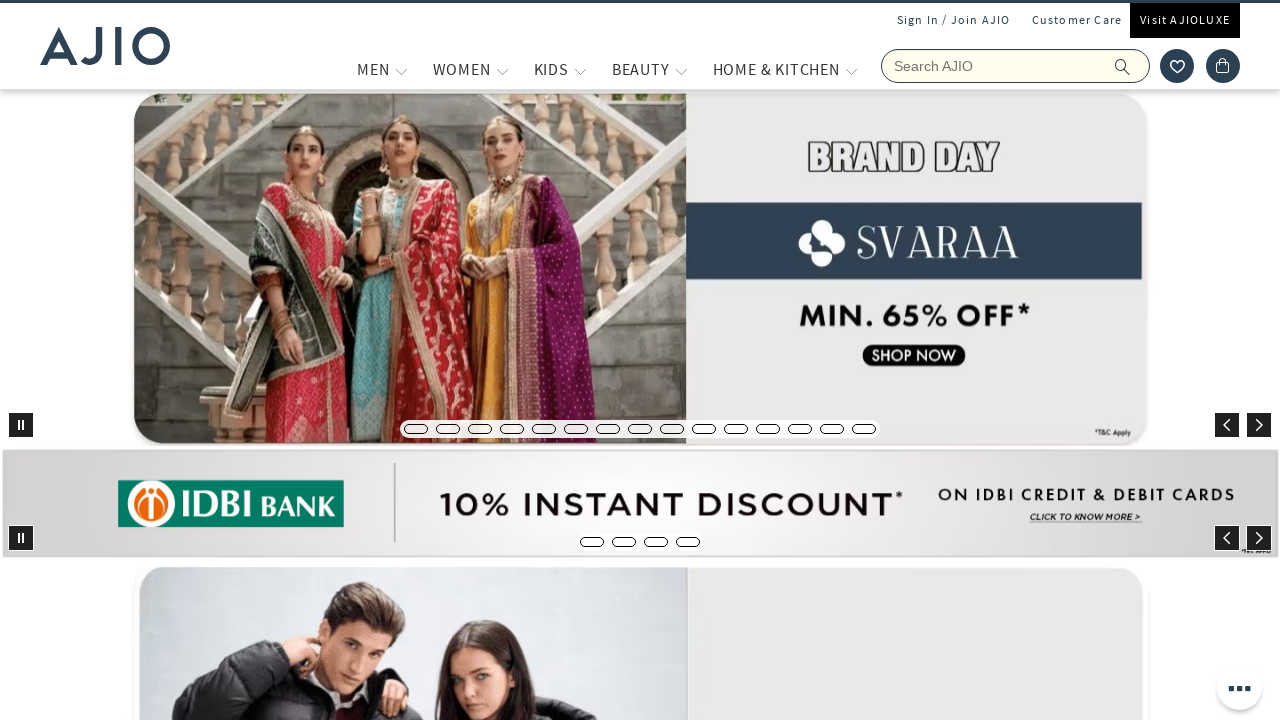

Scrolled right by 30 pixels
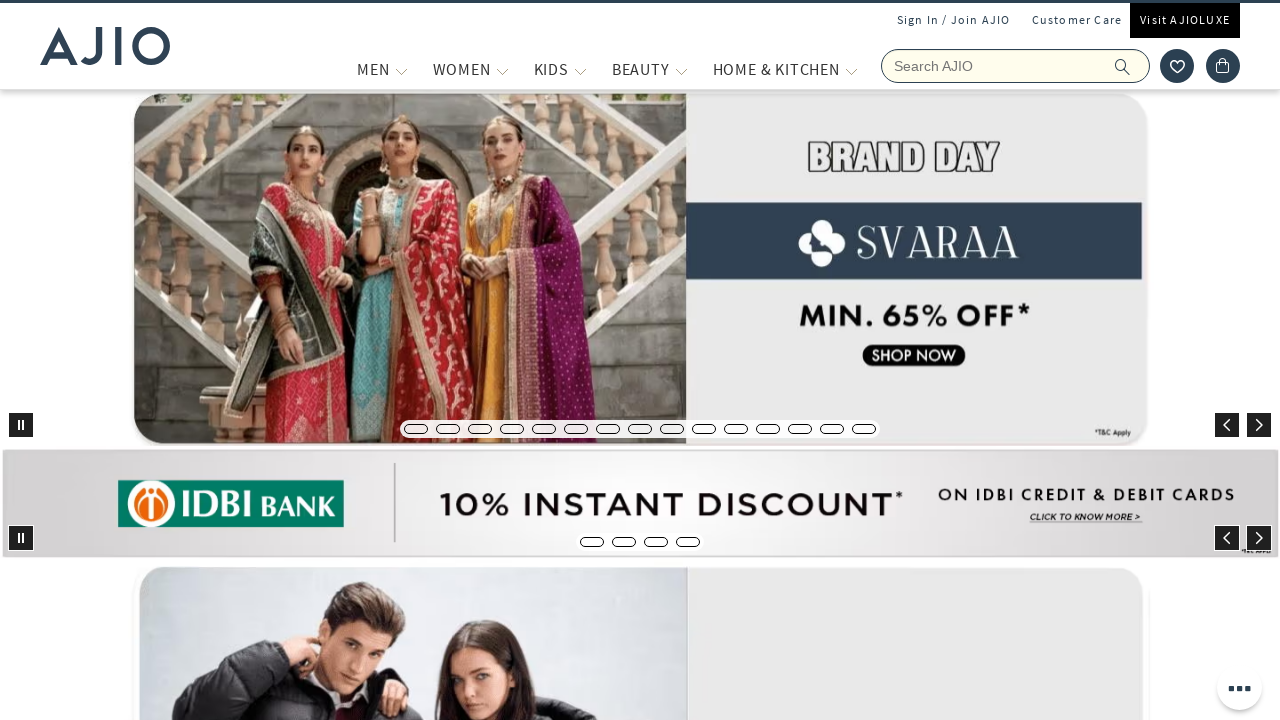

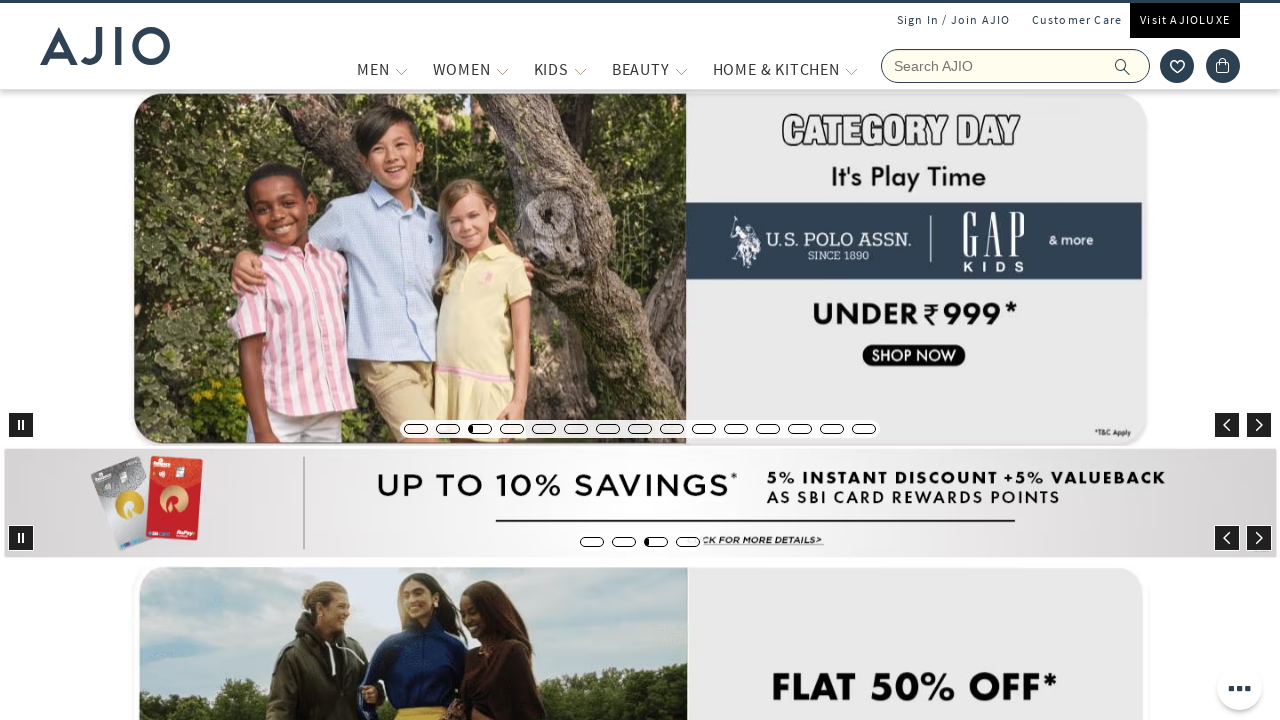